Navigates to the login page and verifies the H2 header text is "Login Page"

Starting URL: https://the-internet.herokuapp.com/

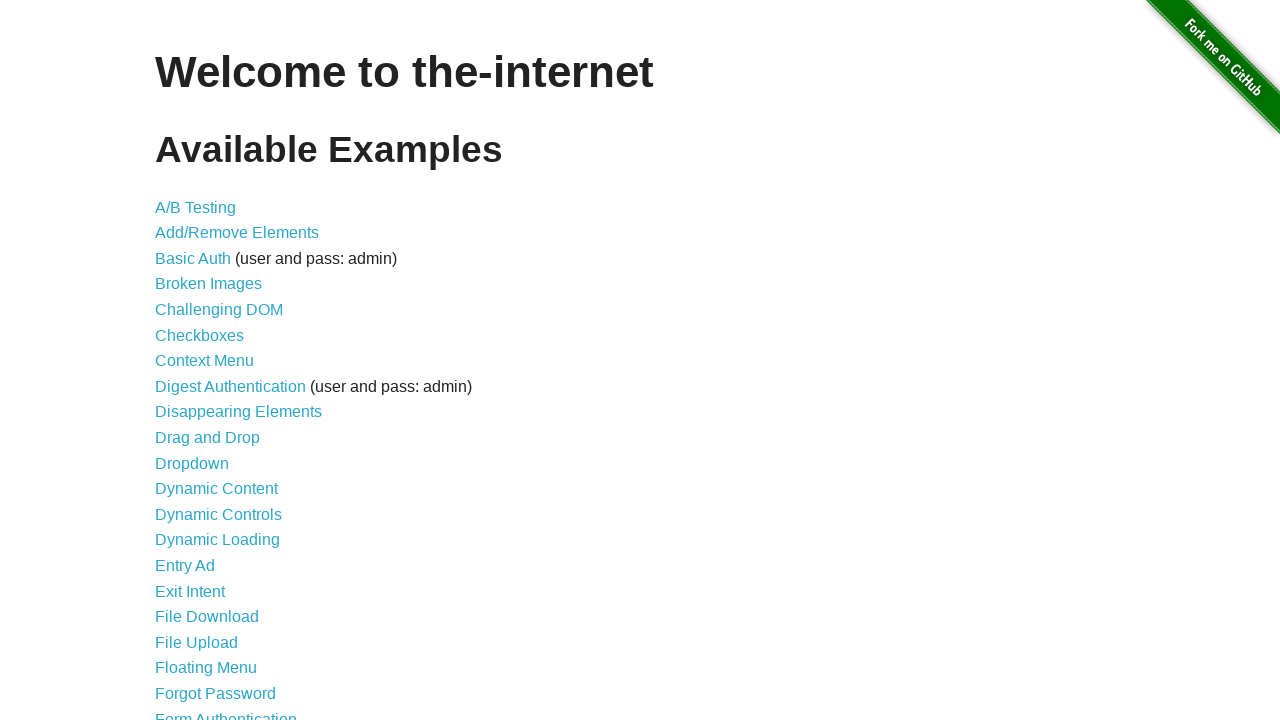

Navigated to the-internet.herokuapp.com homepage
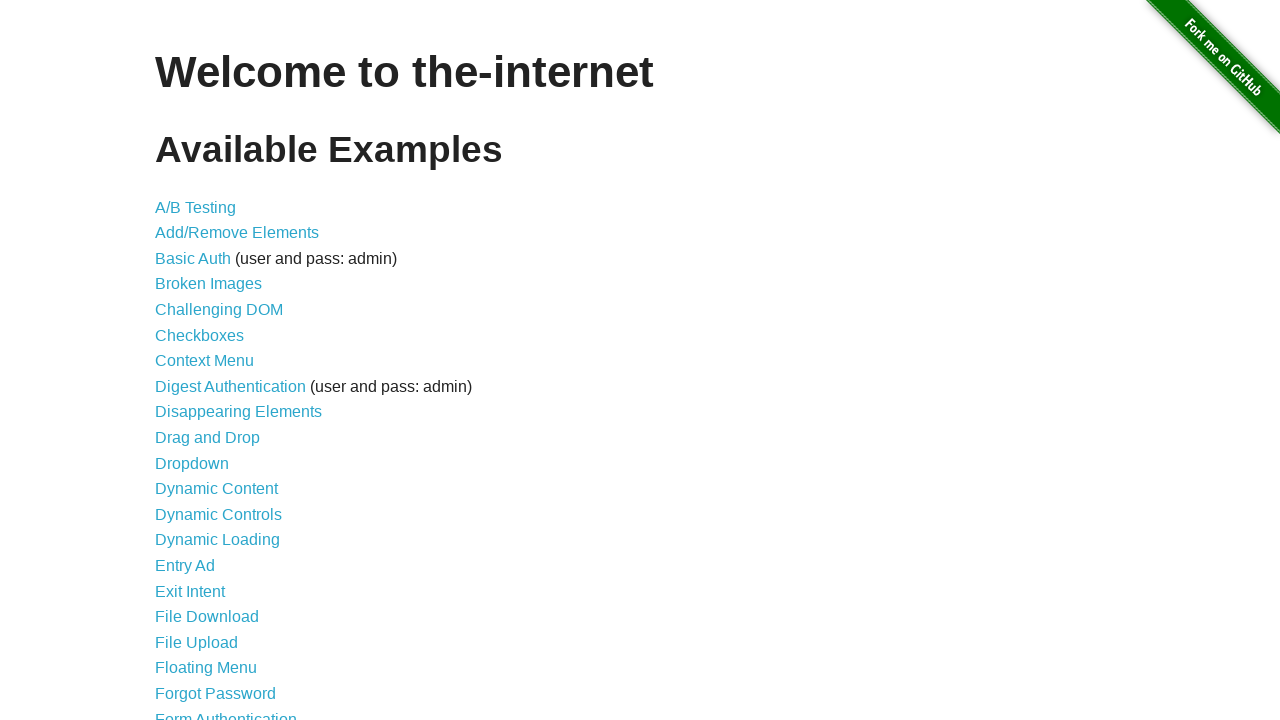

Clicked on Form Authentication link to navigate to login page at (226, 712) on text=Form Authentication
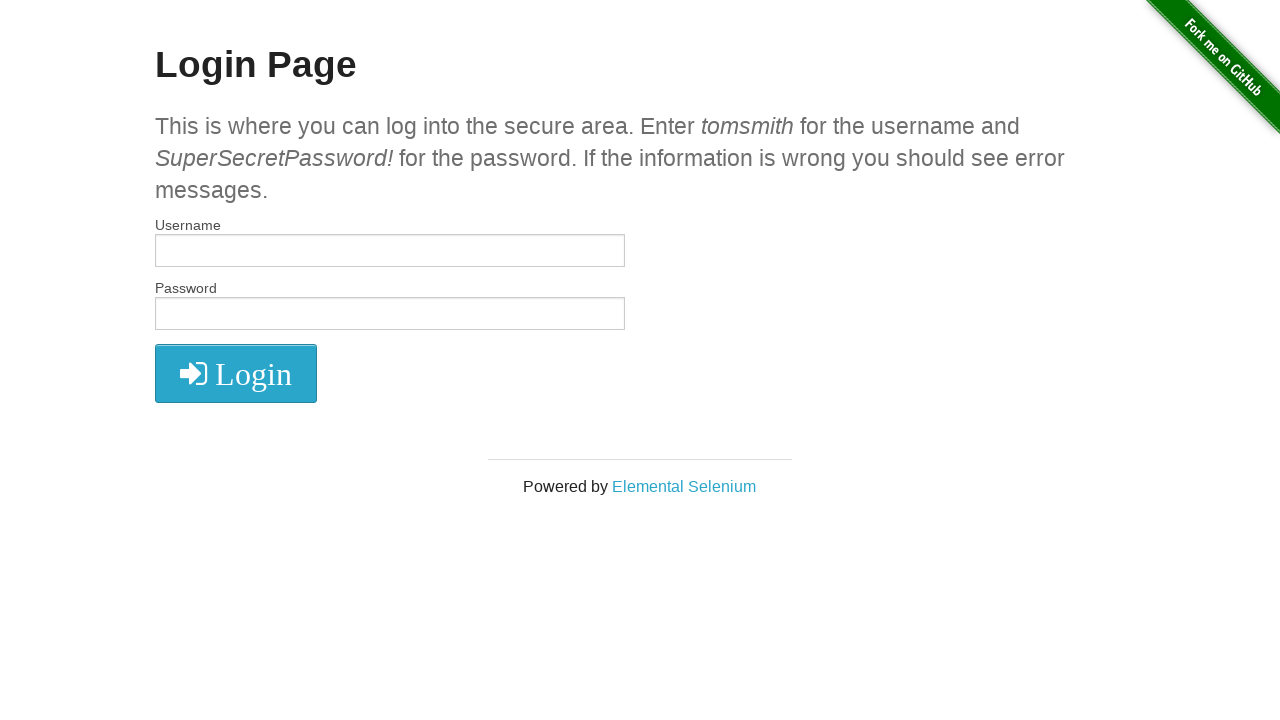

H2 header element loaded on login page
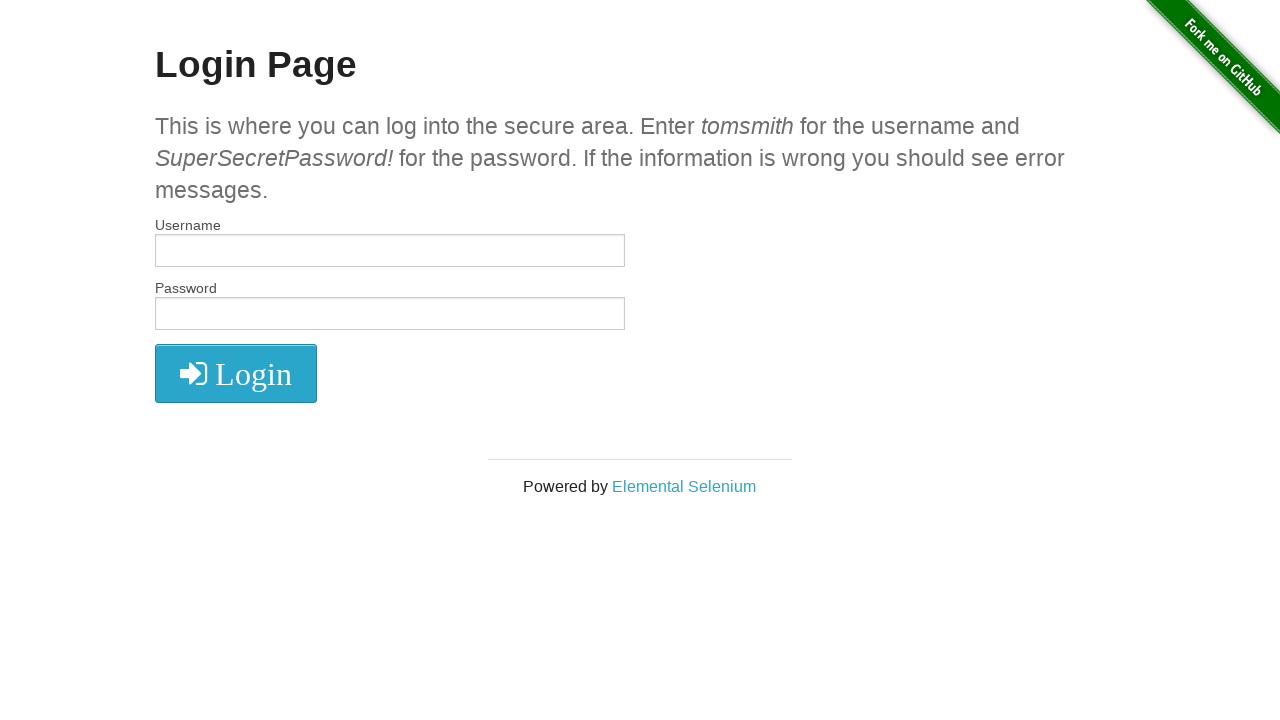

Extracted H2 header text: 'Login Page'
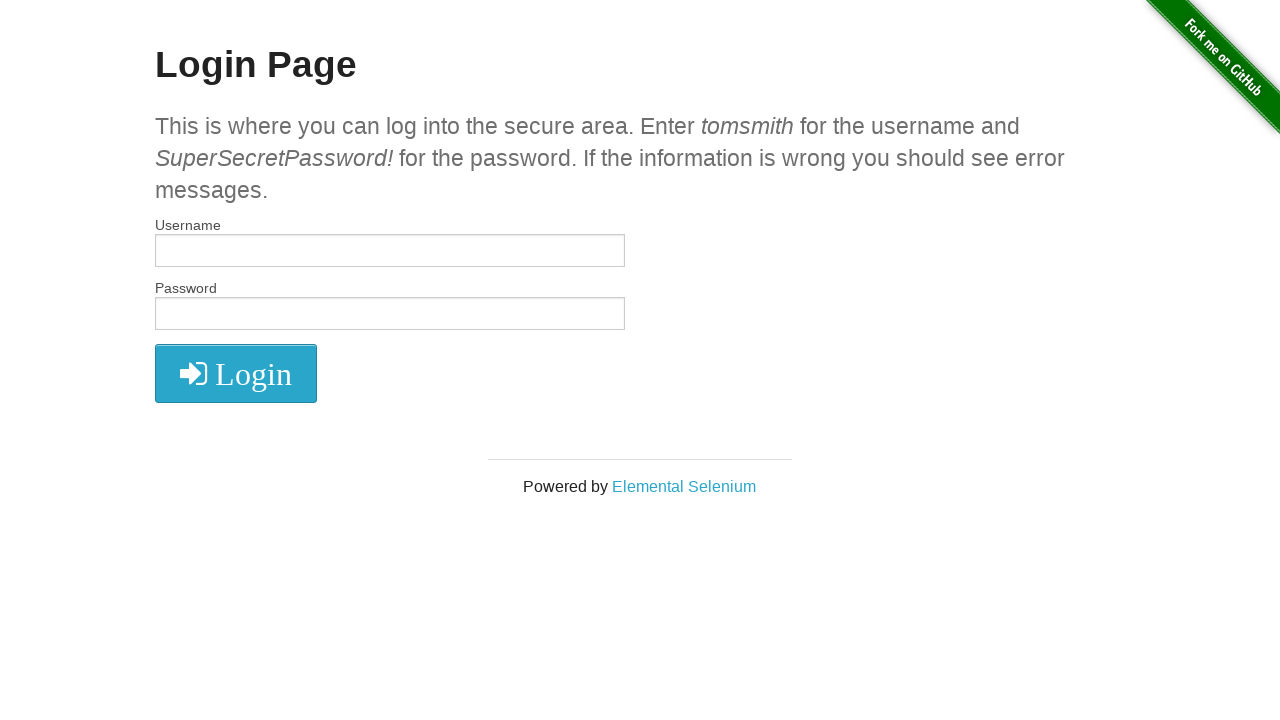

Verified H2 header text is 'Login Page'
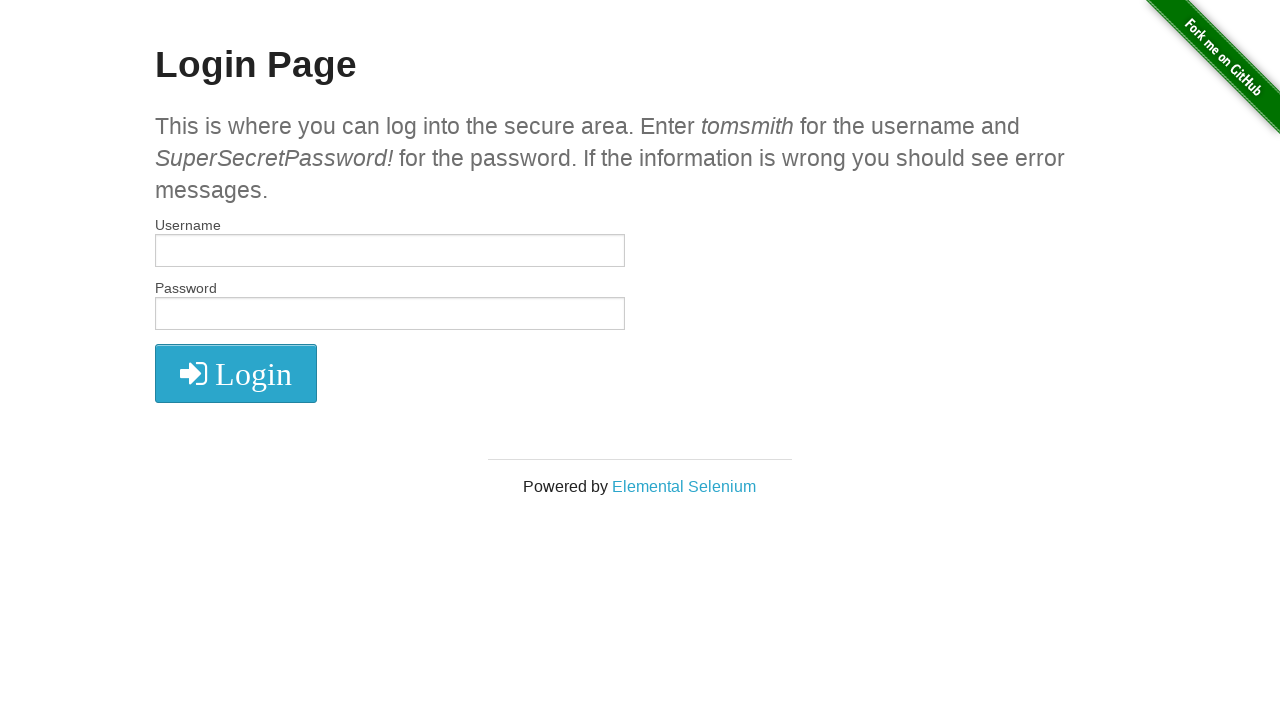

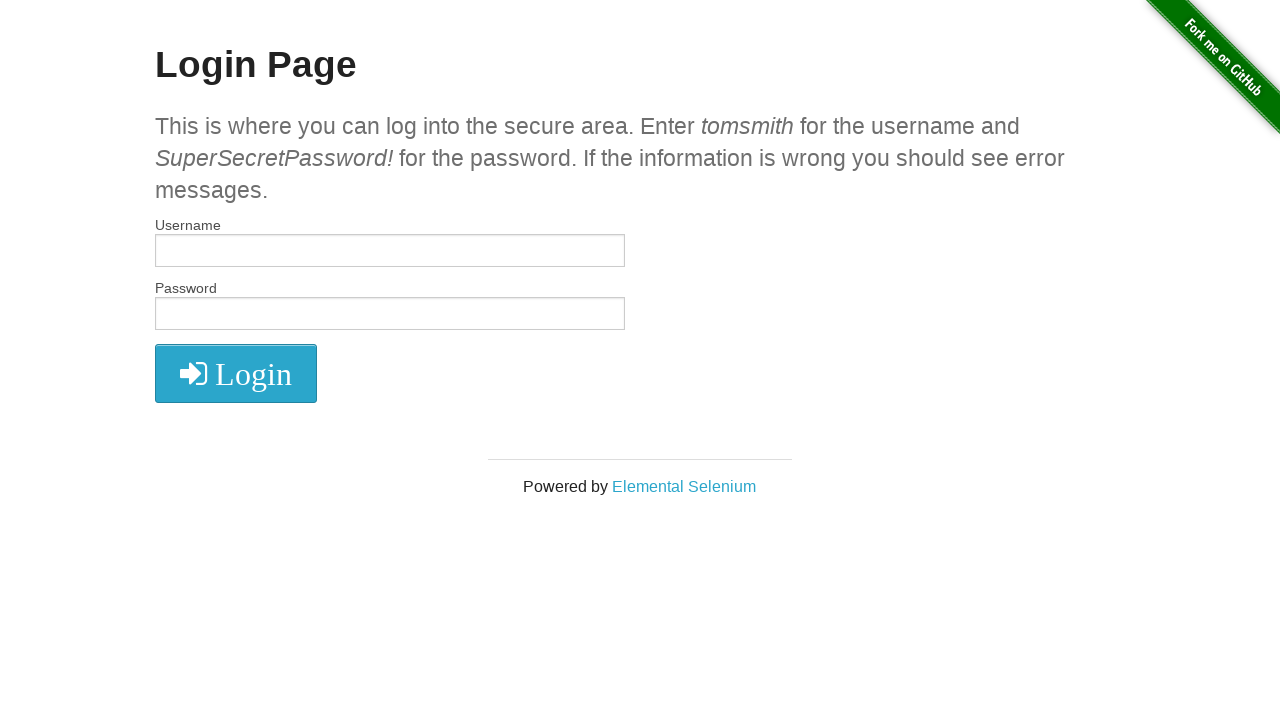